Tests website navigation scope by counting links in different page sections (entire page, footer, first column) and opening footer column links in new tabs to verify they work

Starting URL: http://qaclickacademy.com/practice.php

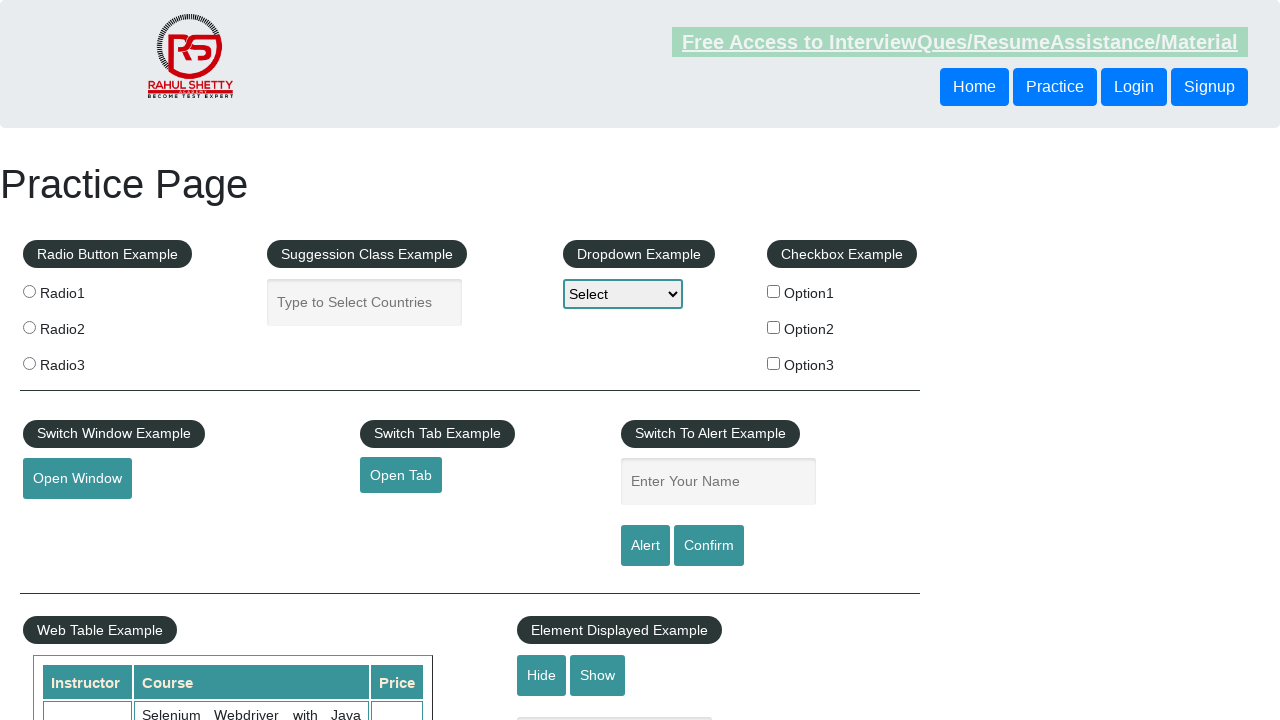

Counted all links on the page
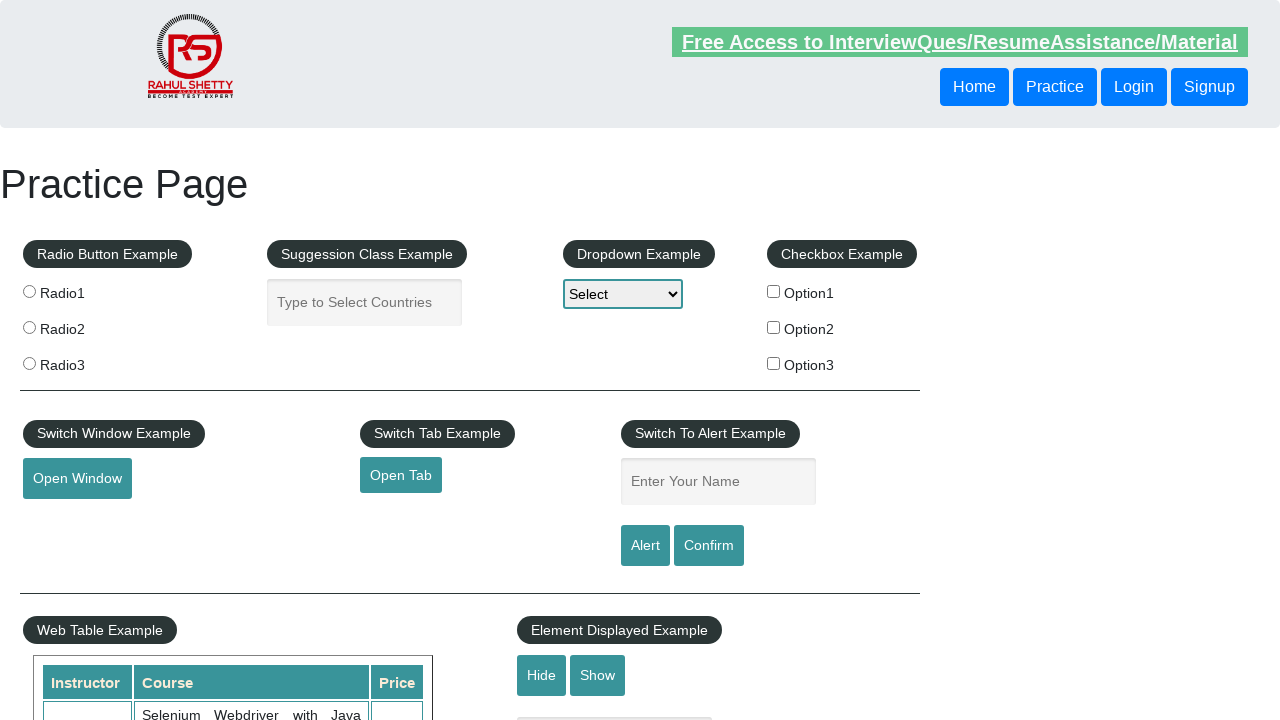

Counted links in footer section
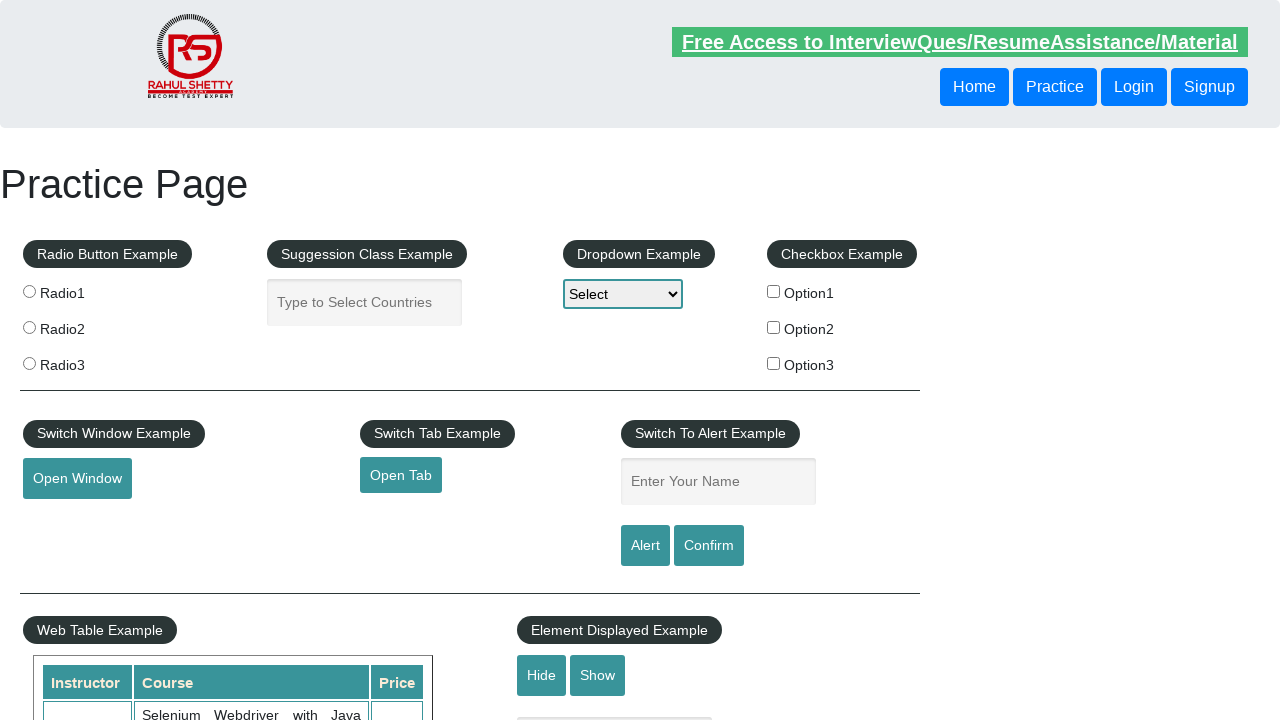

Counted links in first footer column
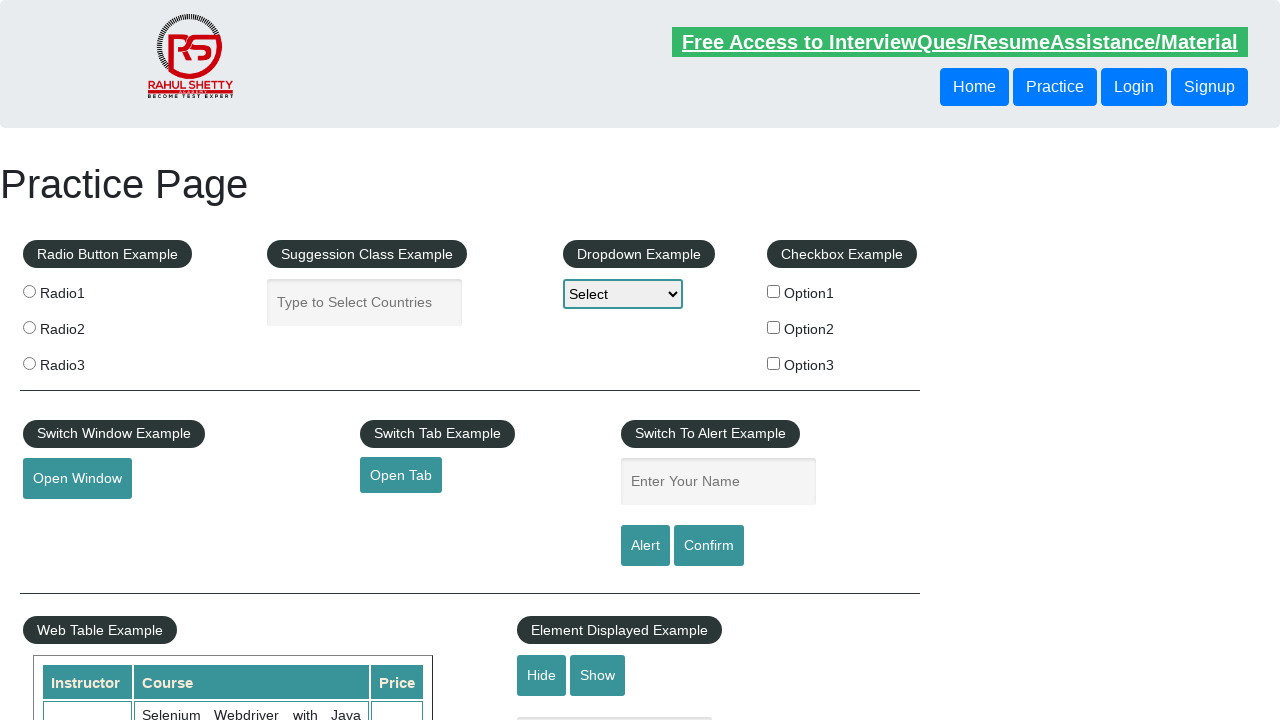

Retrieved all link elements from first footer column
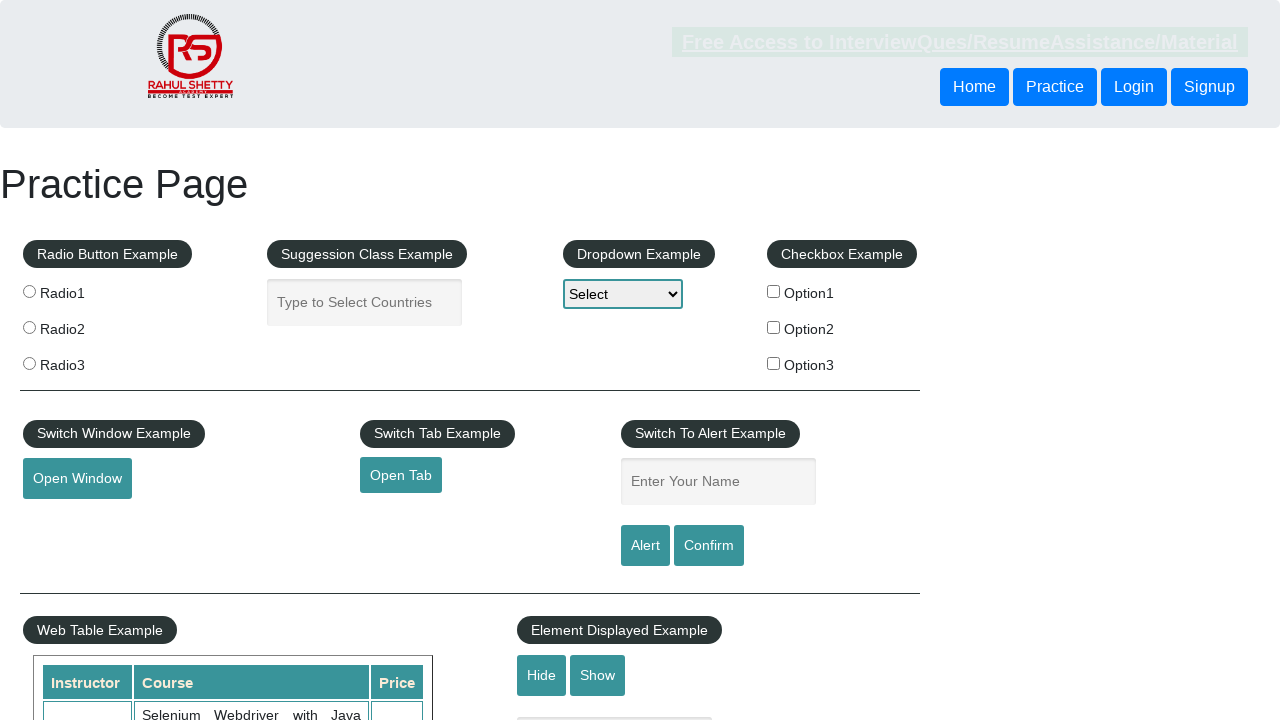

Retrieved href from footer column link 1
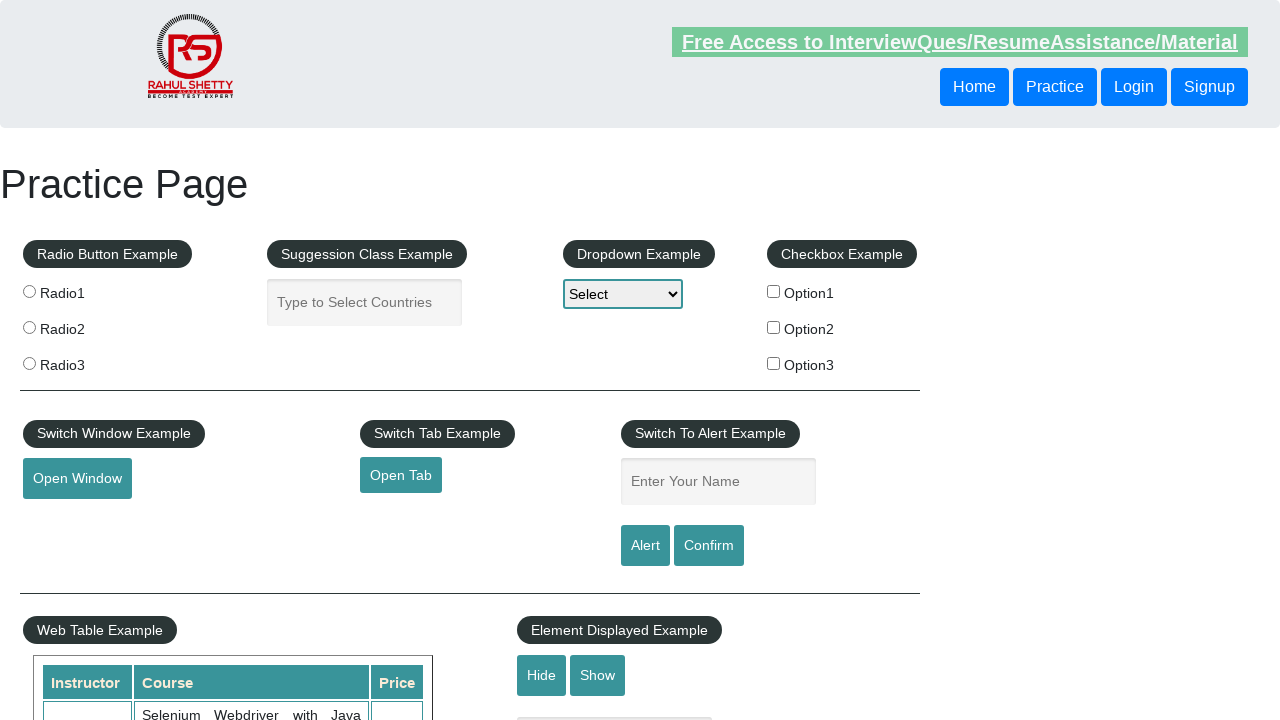

Opened new tab 1
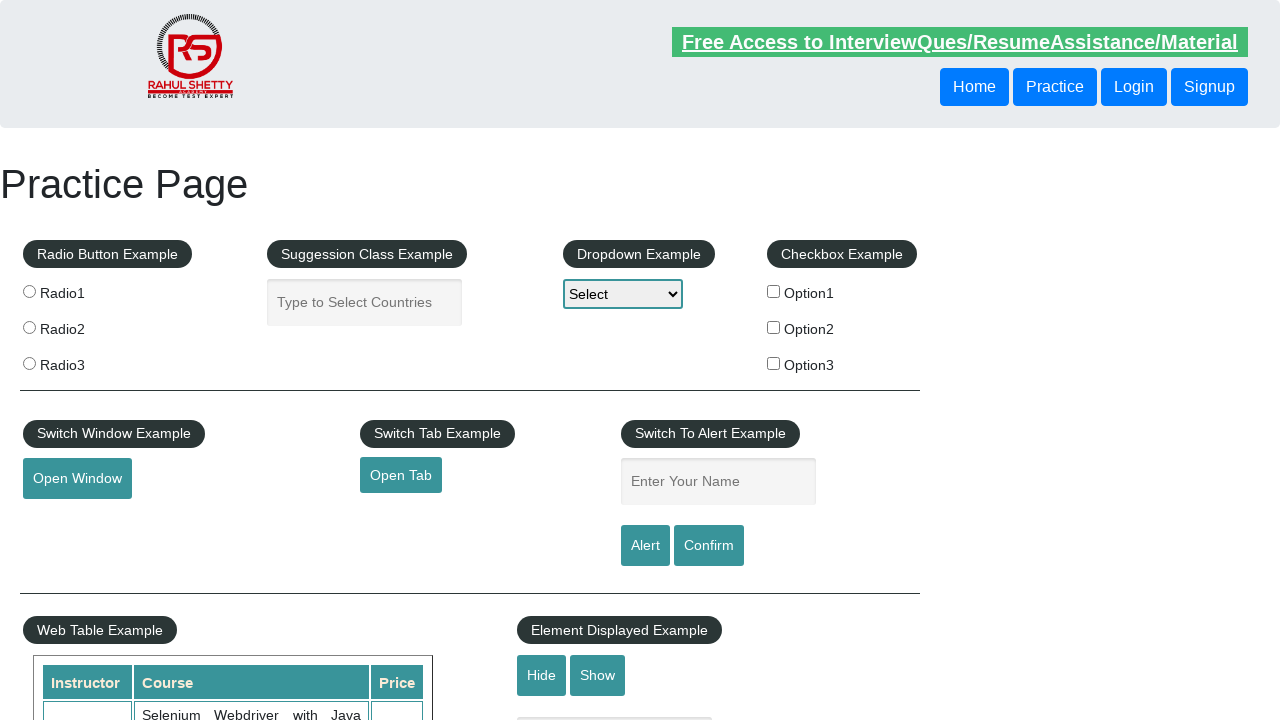

Navigated to footer column link 1: http://www.restapitutorial.com/
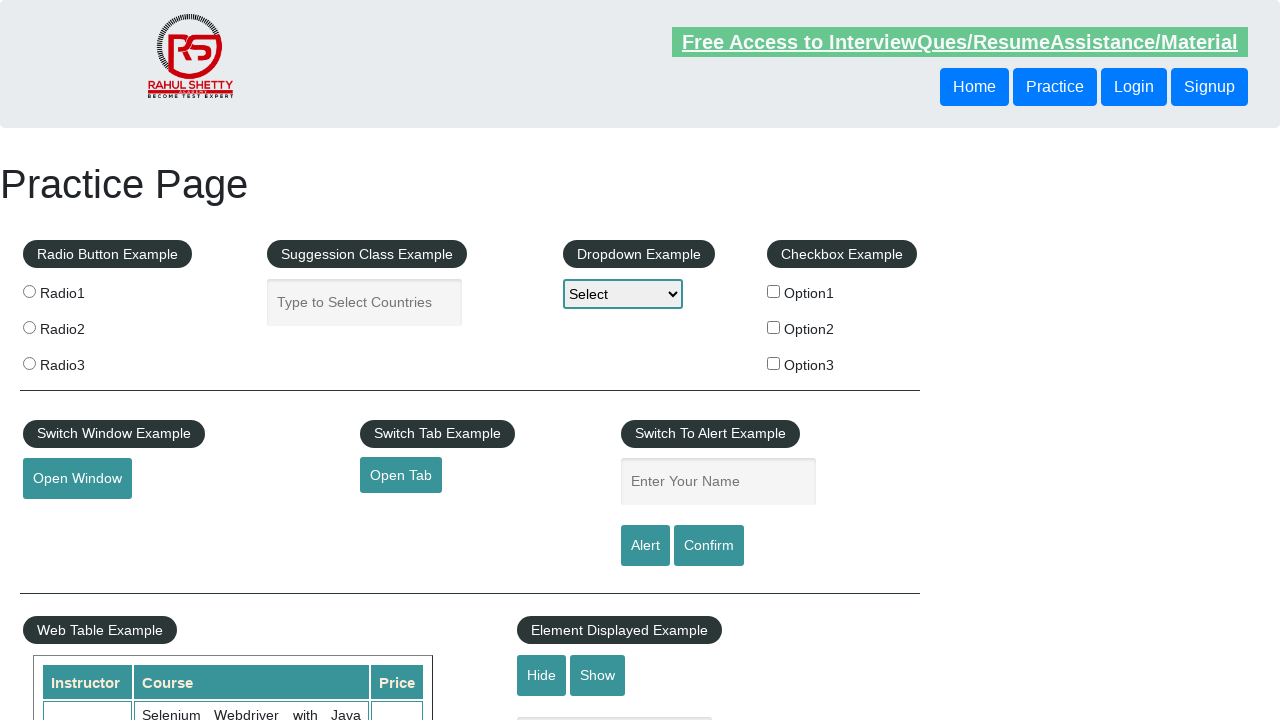

Retrieved href from footer column link 2
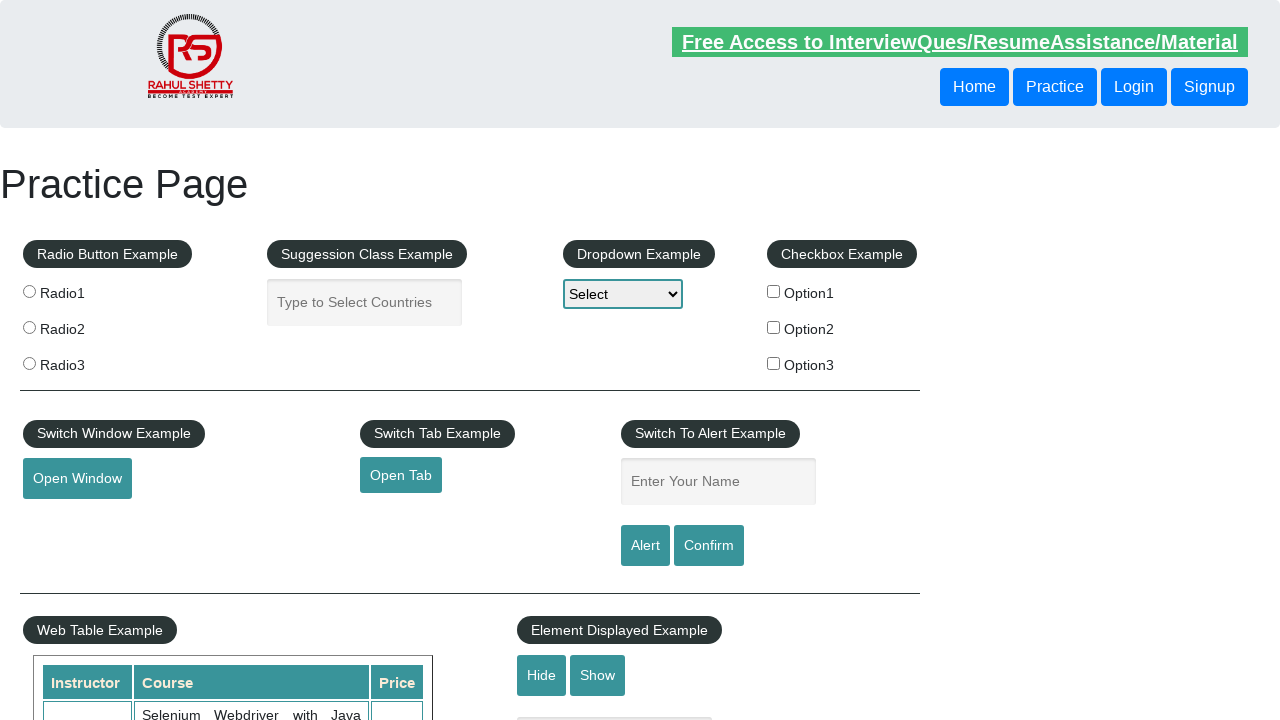

Opened new tab 2
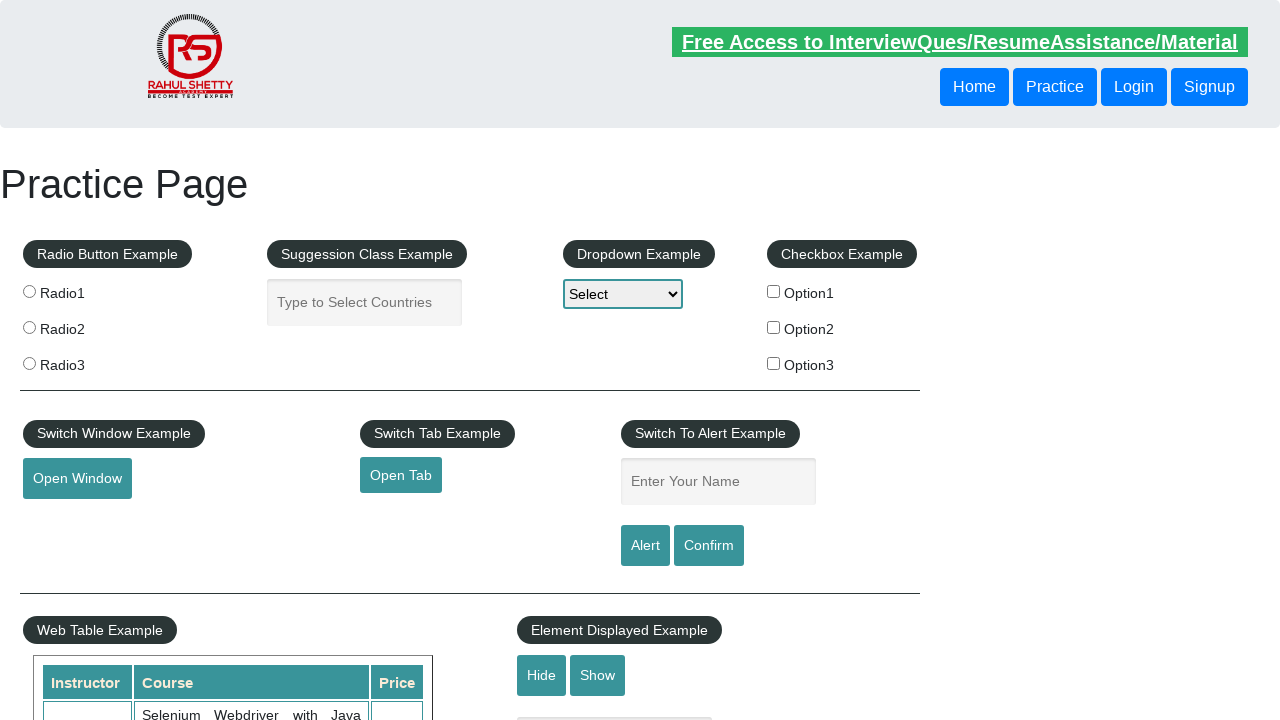

Navigated to footer column link 2: https://www.soapui.org/
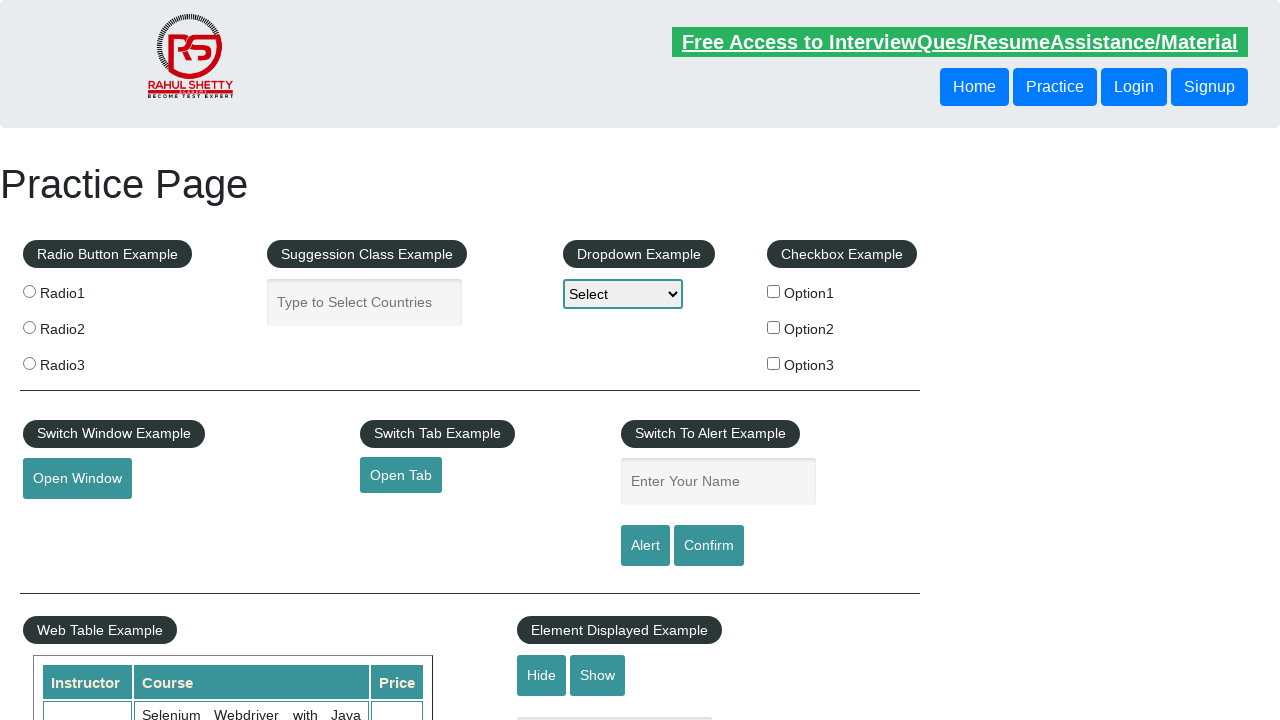

Retrieved href from footer column link 3
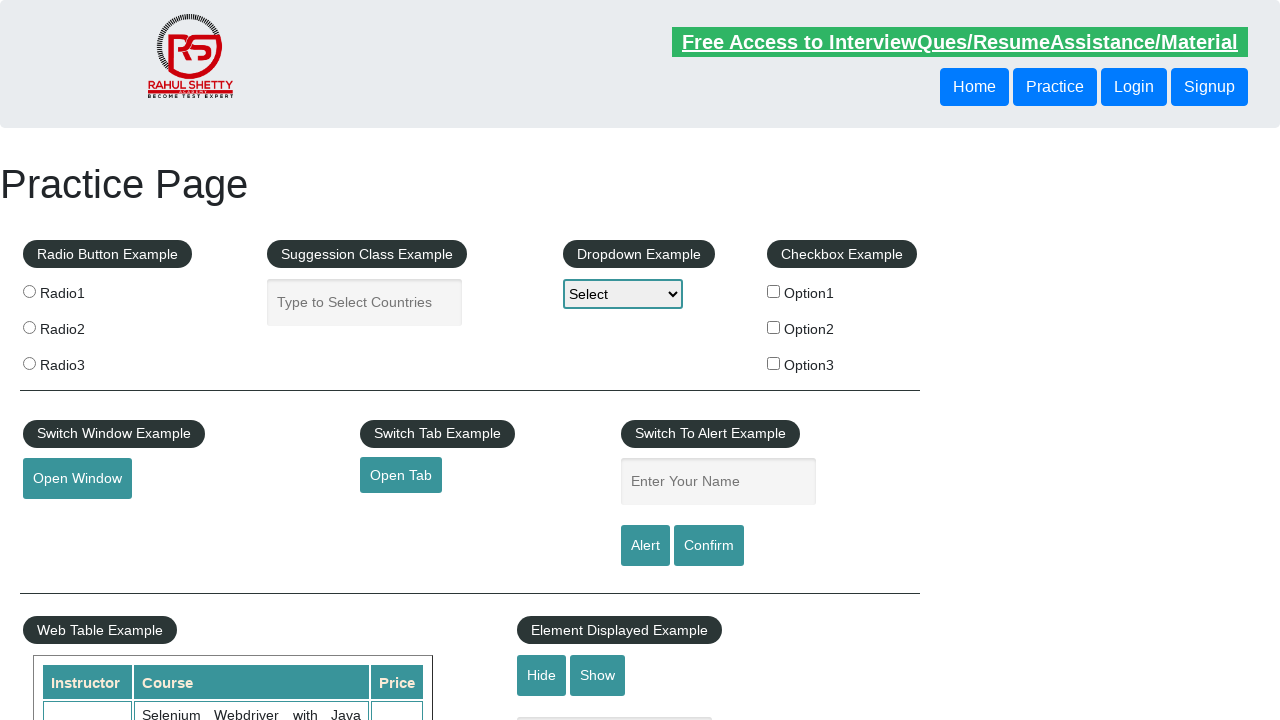

Opened new tab 3
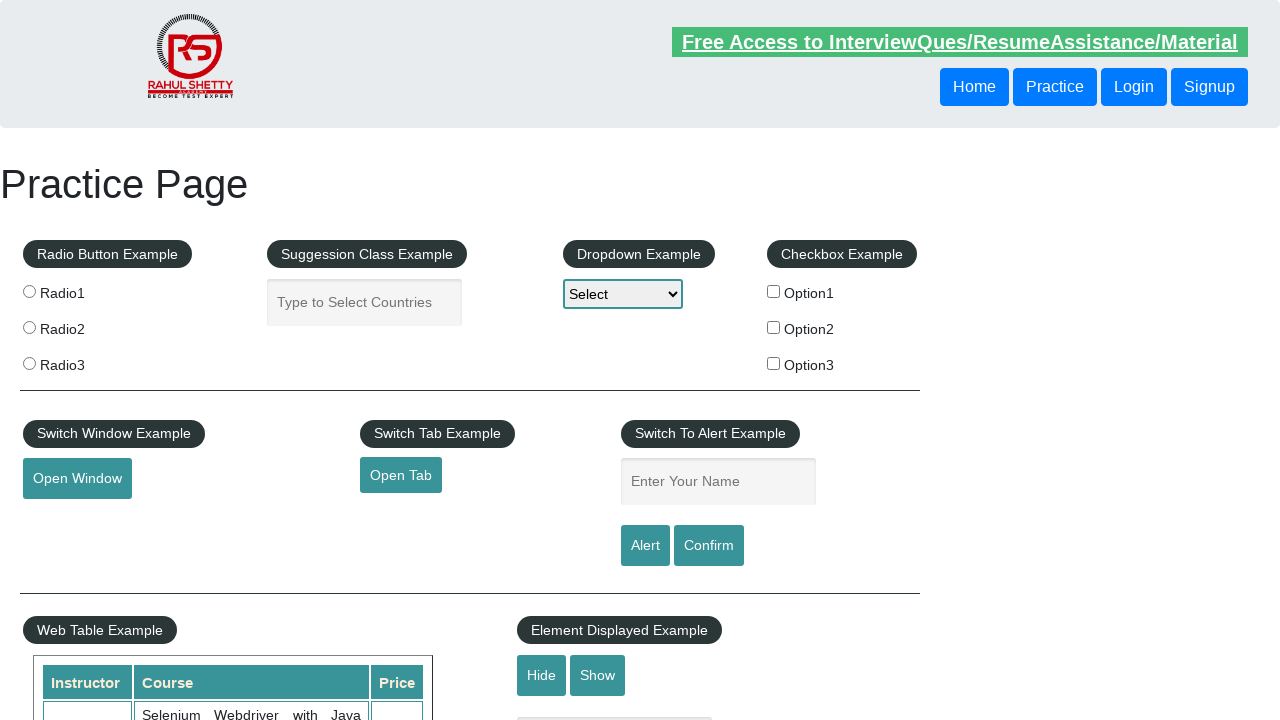

Navigated to footer column link 3: https://courses.rahulshettyacademy.com/p/appium-tutorial
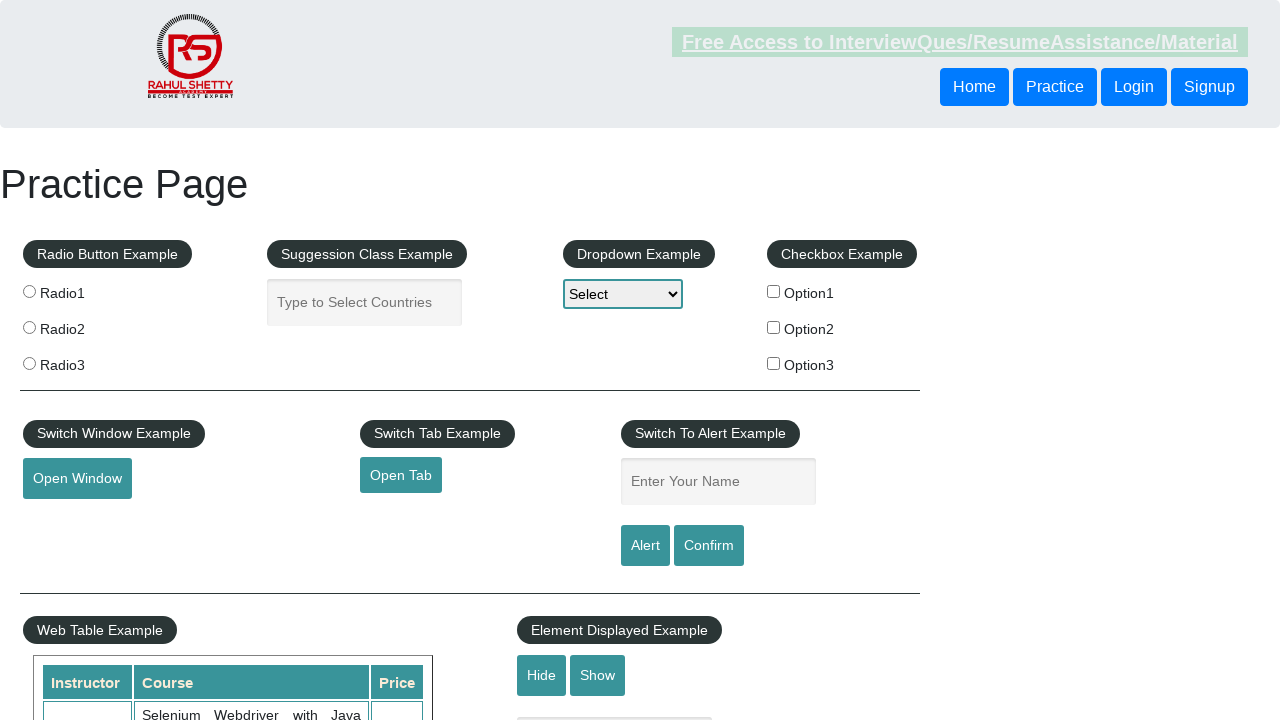

Retrieved href from footer column link 4
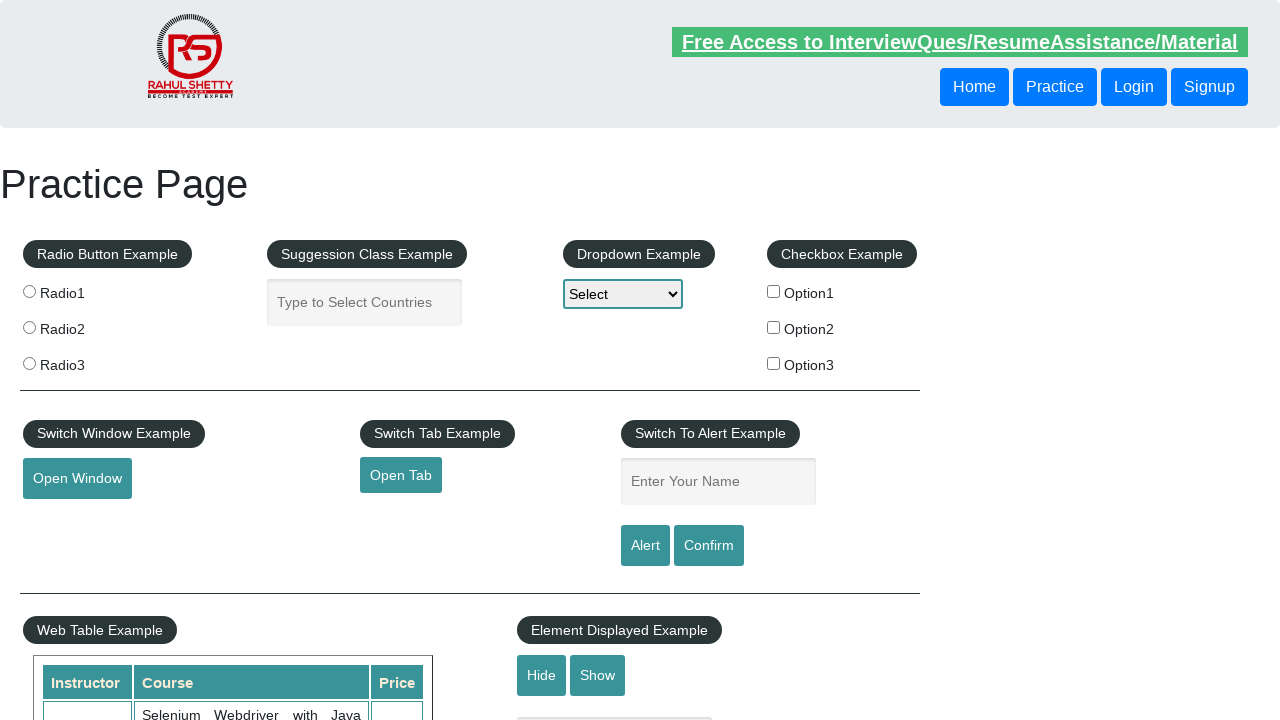

Opened new tab 4
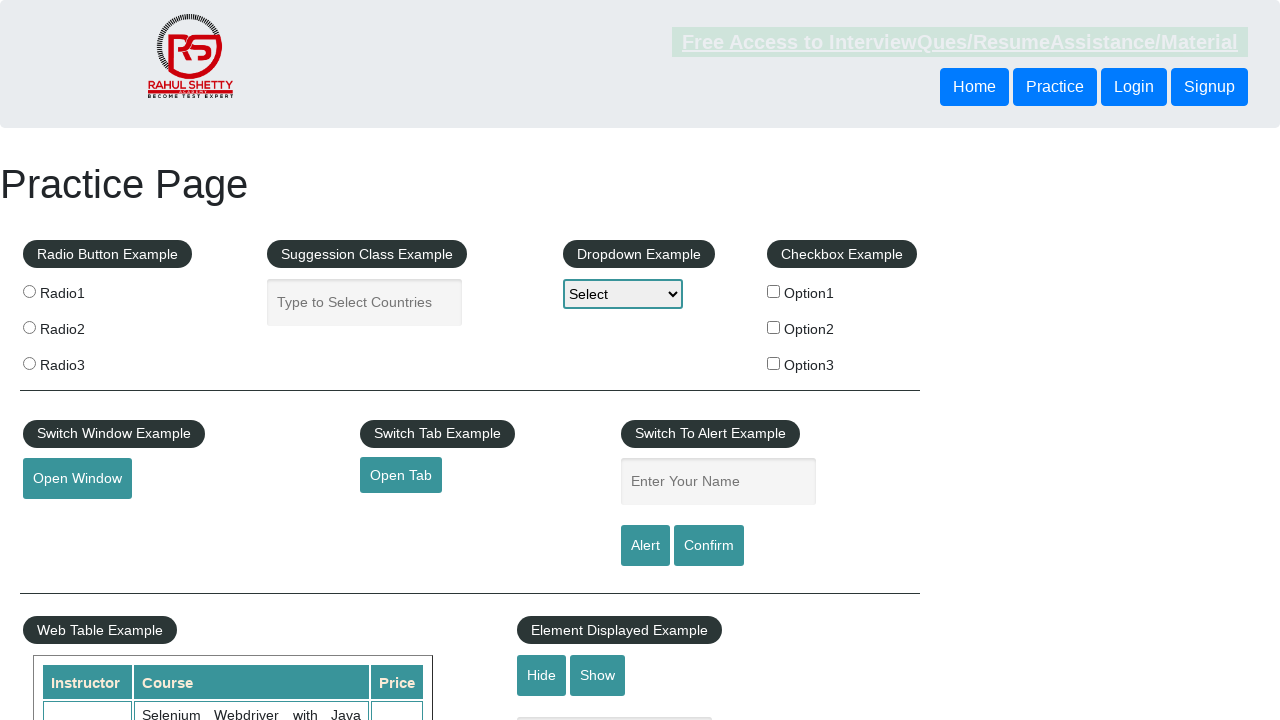

Navigated to footer column link 4: https://jmeter.apache.org/
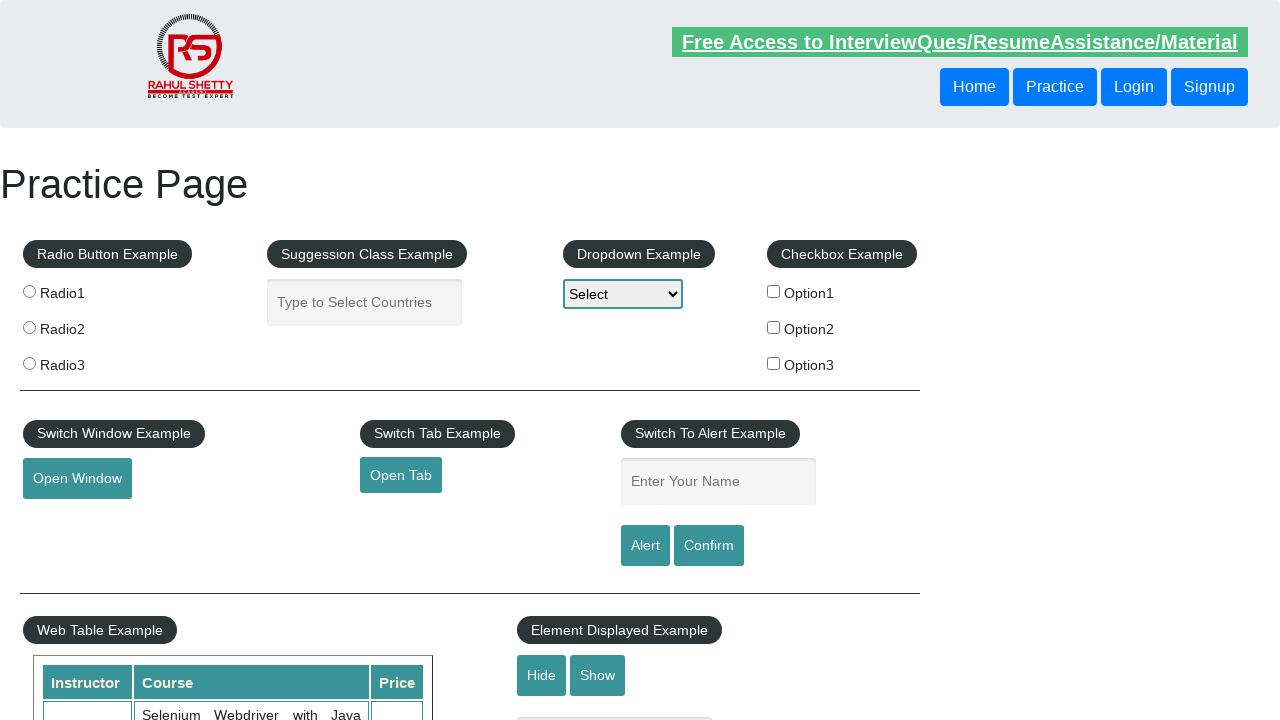

Verified original page title
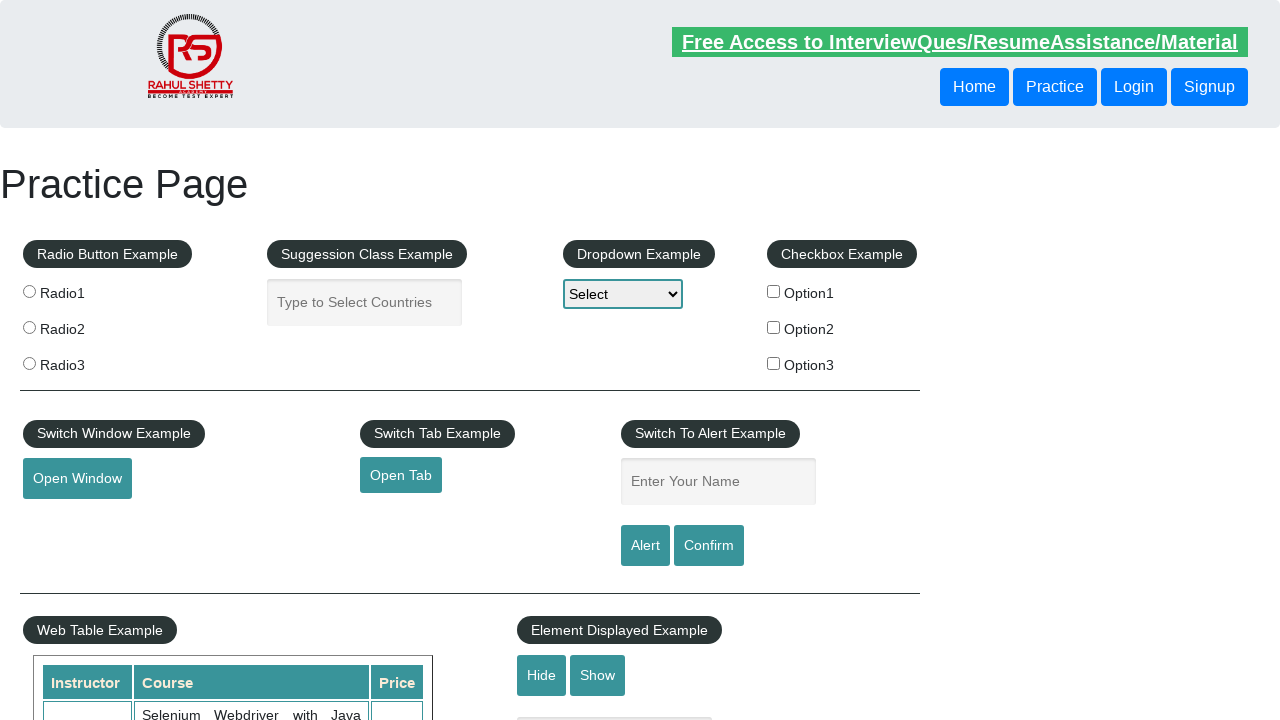

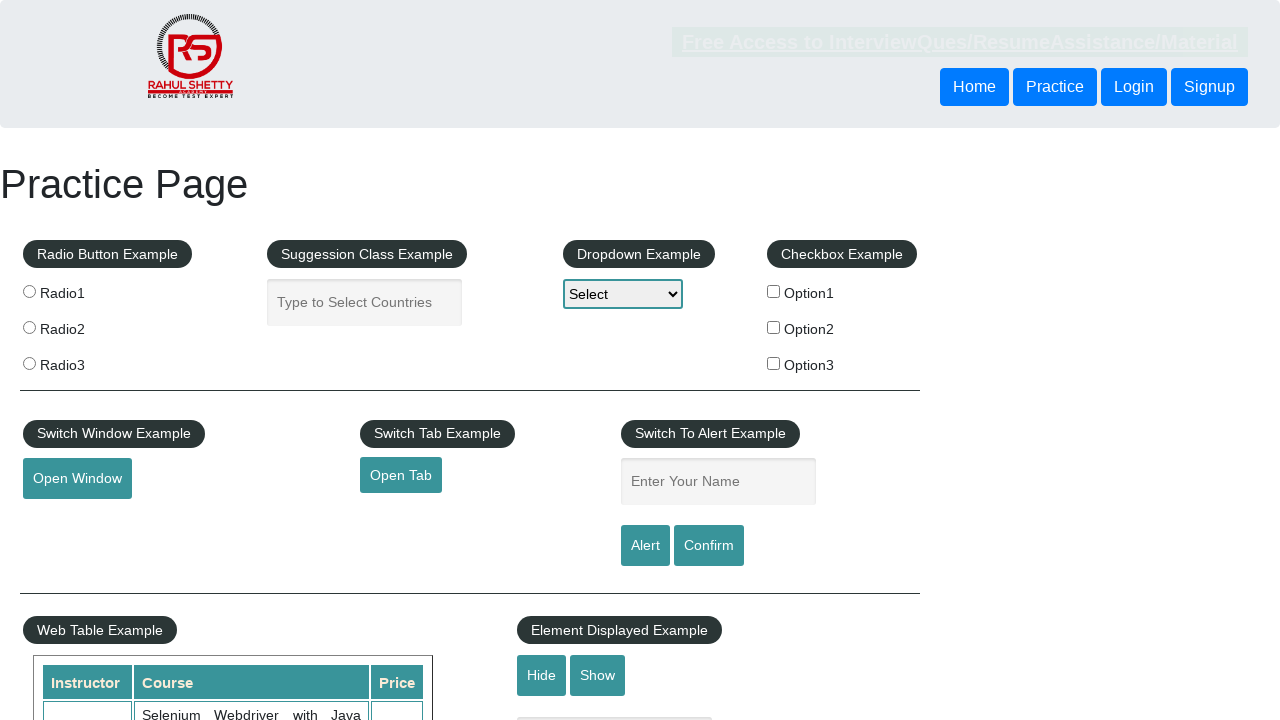